Clicks the "Yes" radio button, then checks if it's already selected using isChecked

Starting URL: https://demoqa.com/radio-button

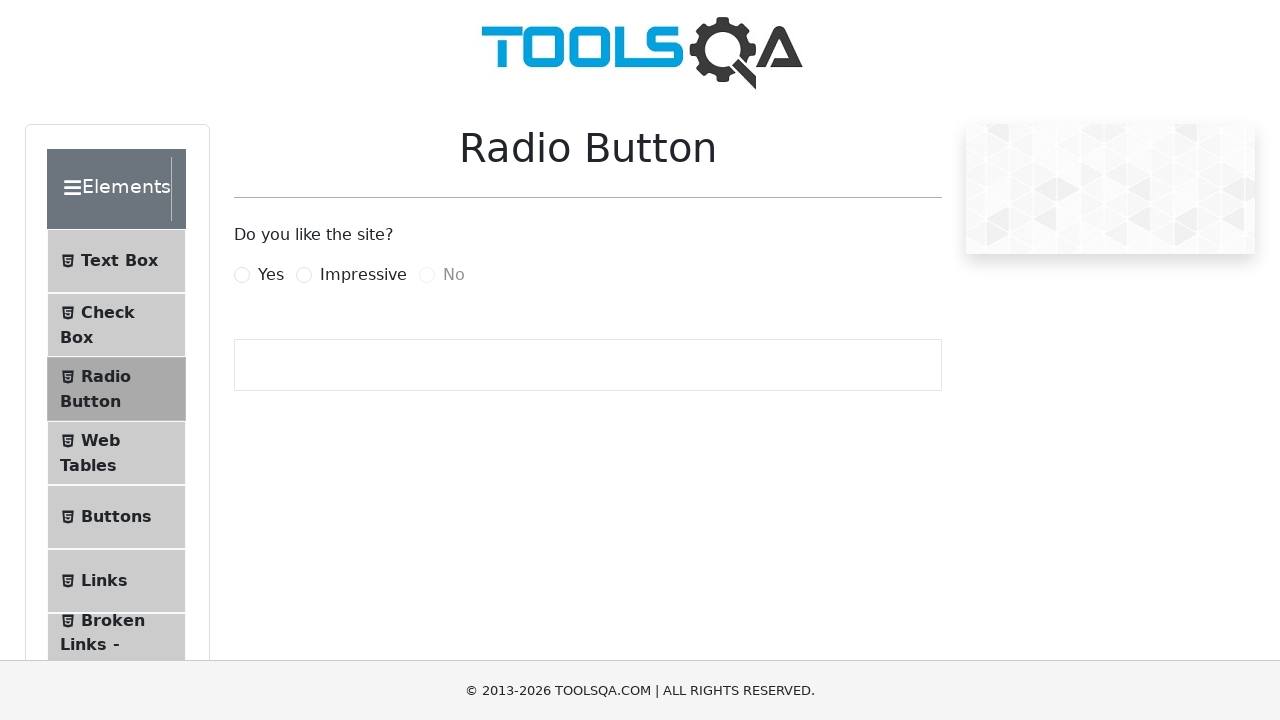

Navigated to radio button demo page
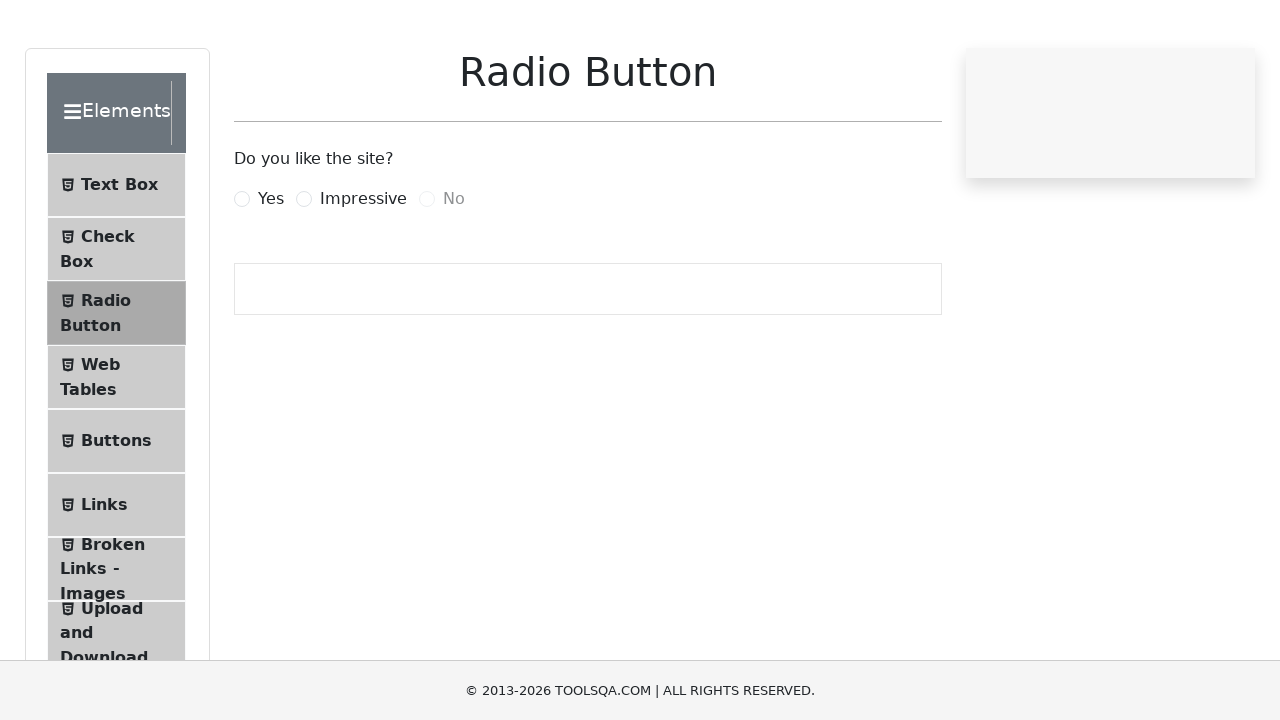

Clicked the 'Yes' radio button label at (271, 275) on xpath=//*[@id='yesRadio']/following-sibling::label
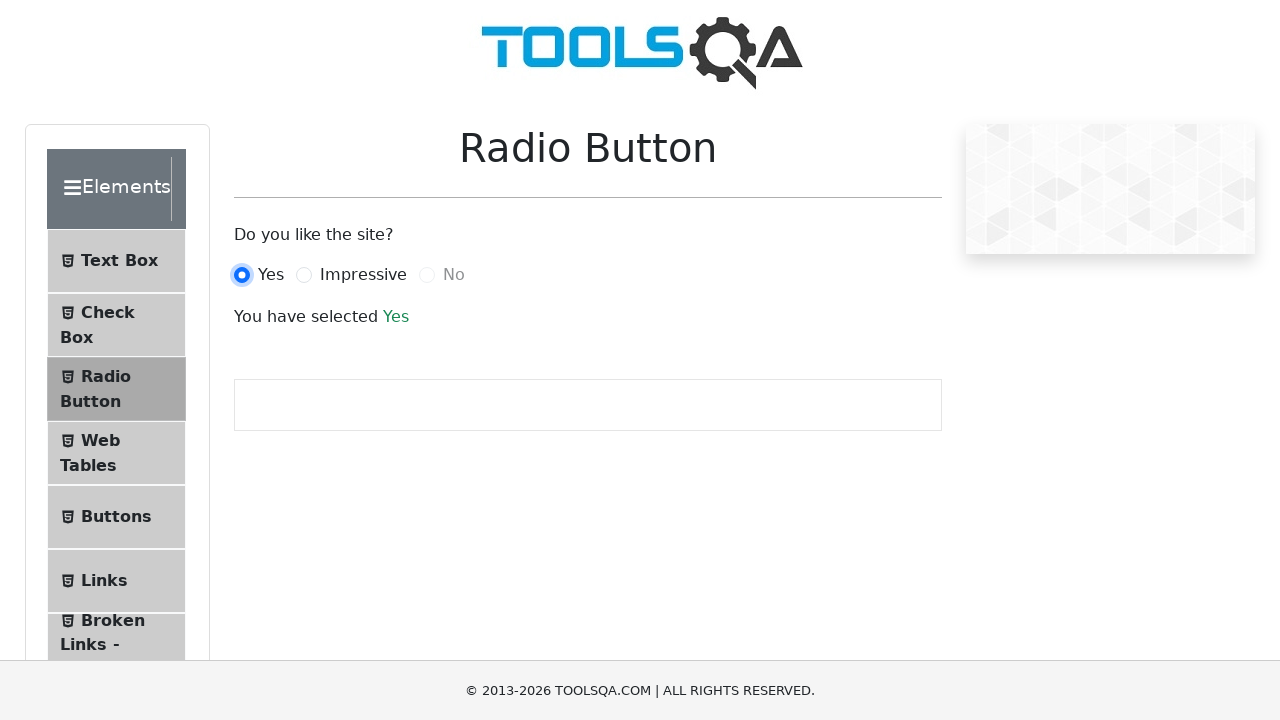

Located the 'Yes' radio button element
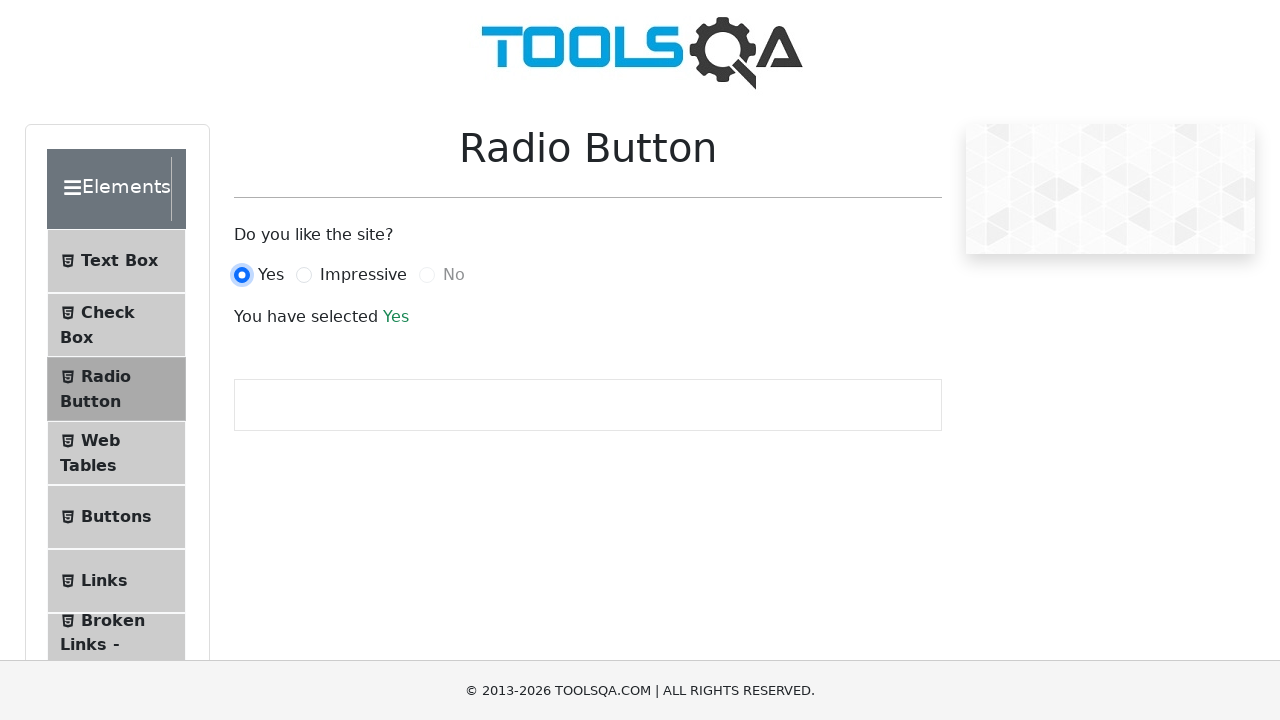

Confirmed 'Yes' radio button is already selected
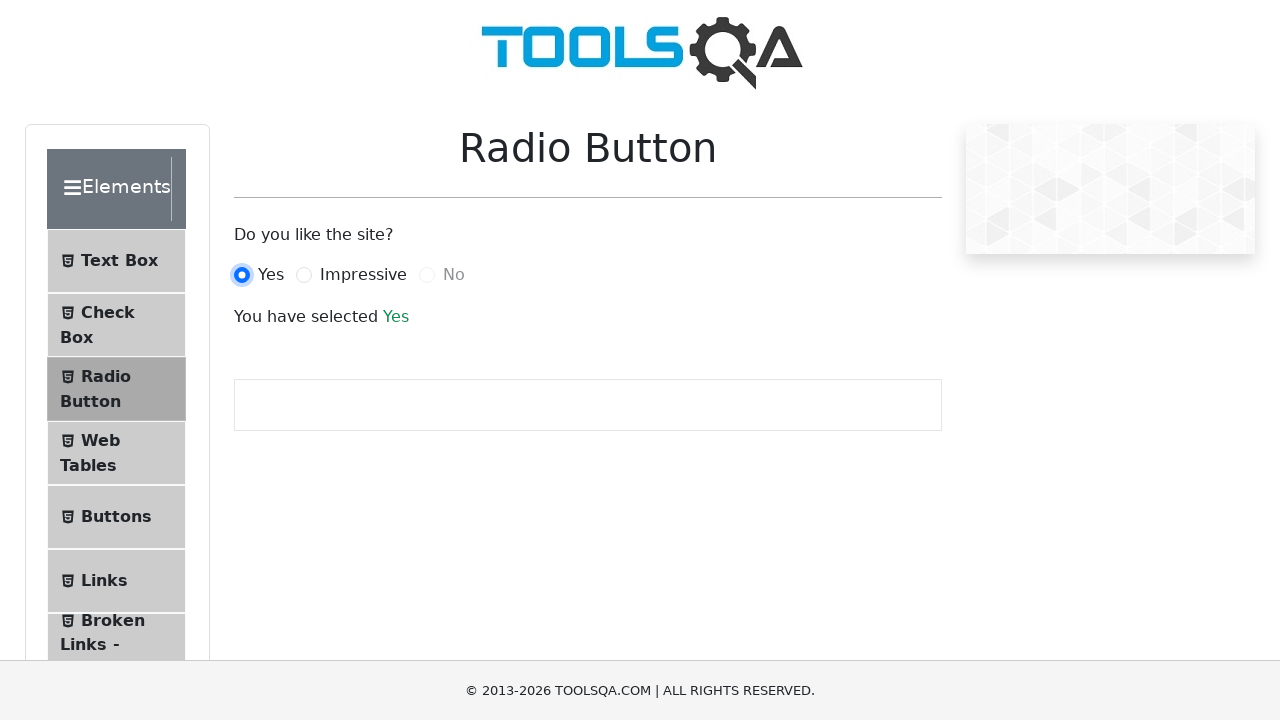

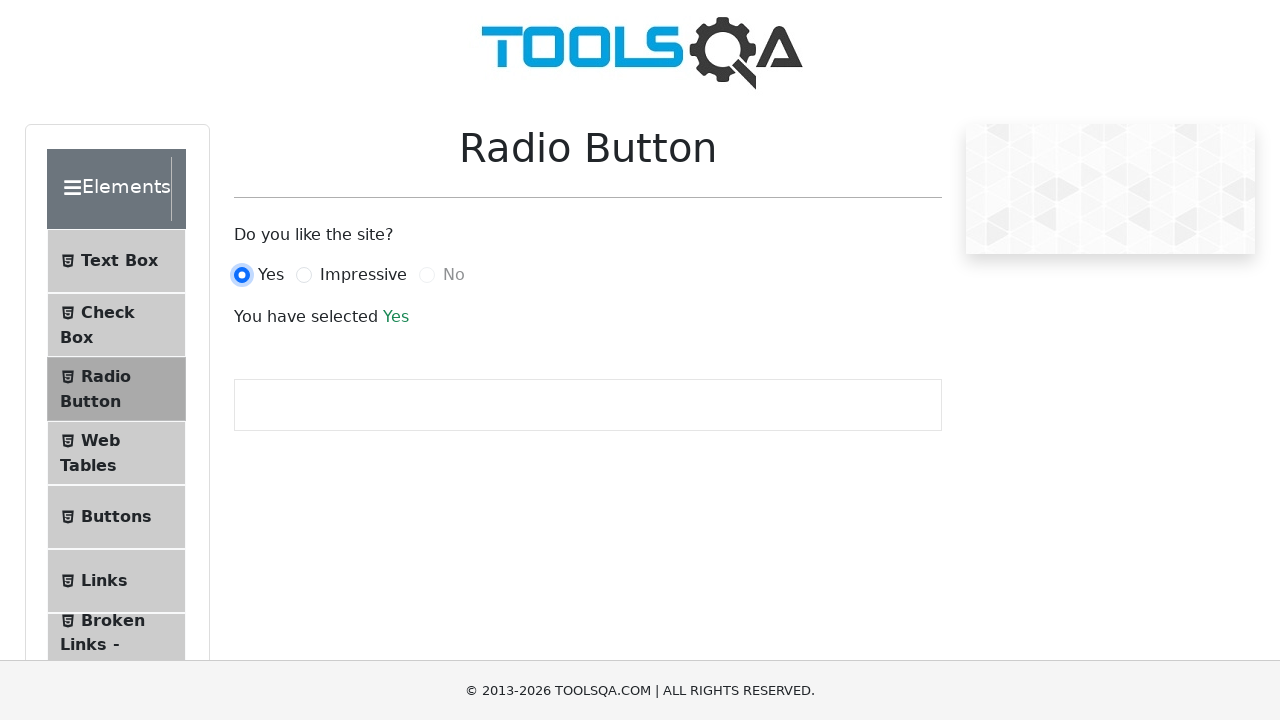